Tests the Claudette legal document analyzer by entering text into a document text box, submitting it for analysis, and waiting for results to appear

Starting URL: http://claudette.eui.eu/demo/#

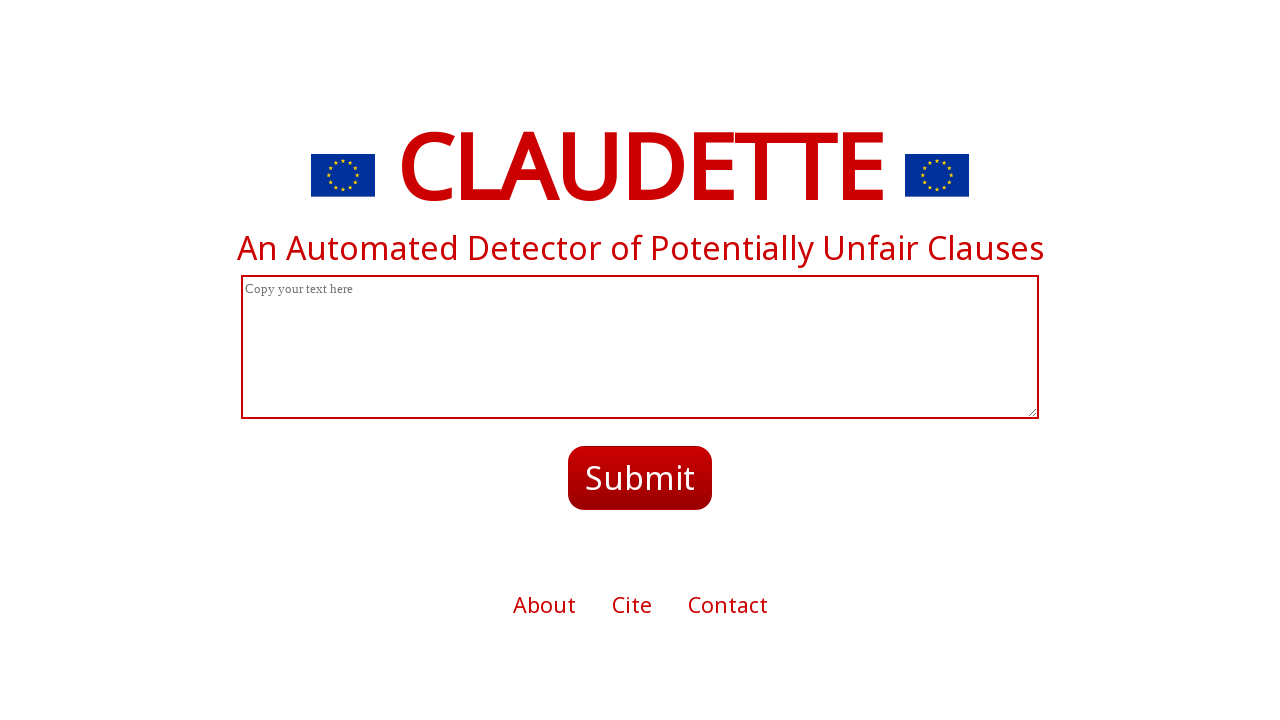

Cleared the document text box on #document_text
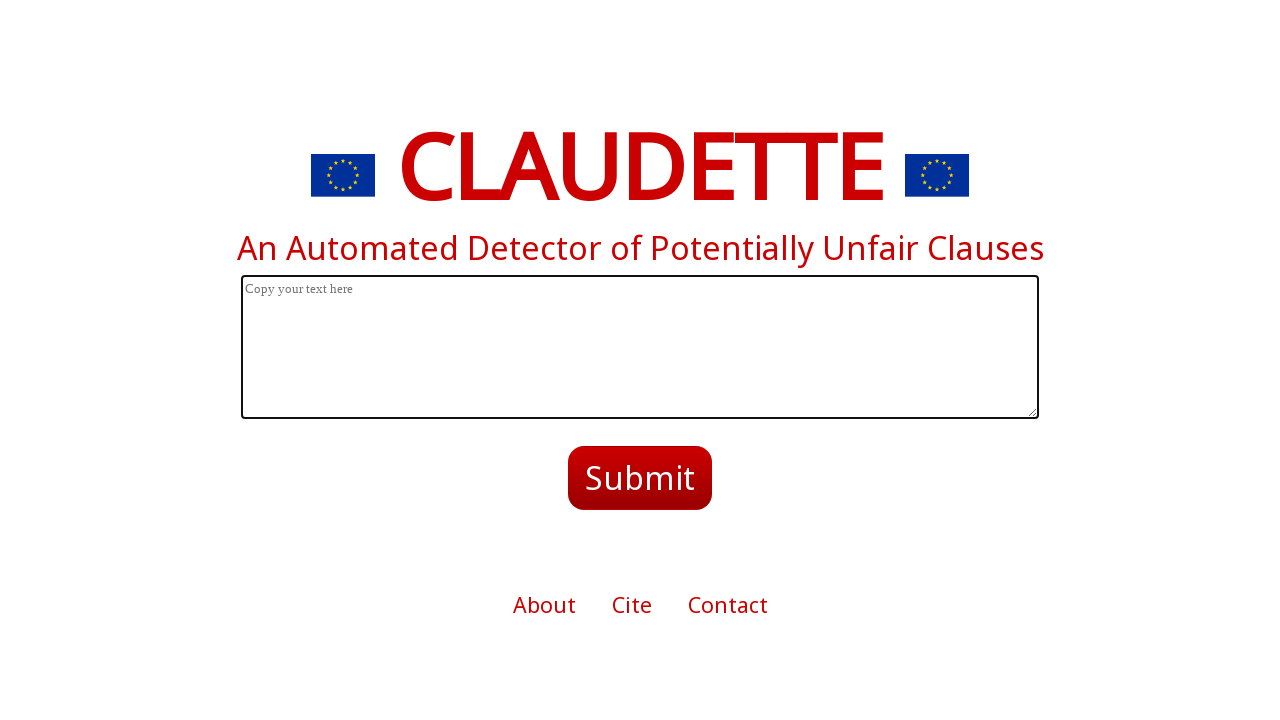

Filled document text box with sample terms of service text on #document_text
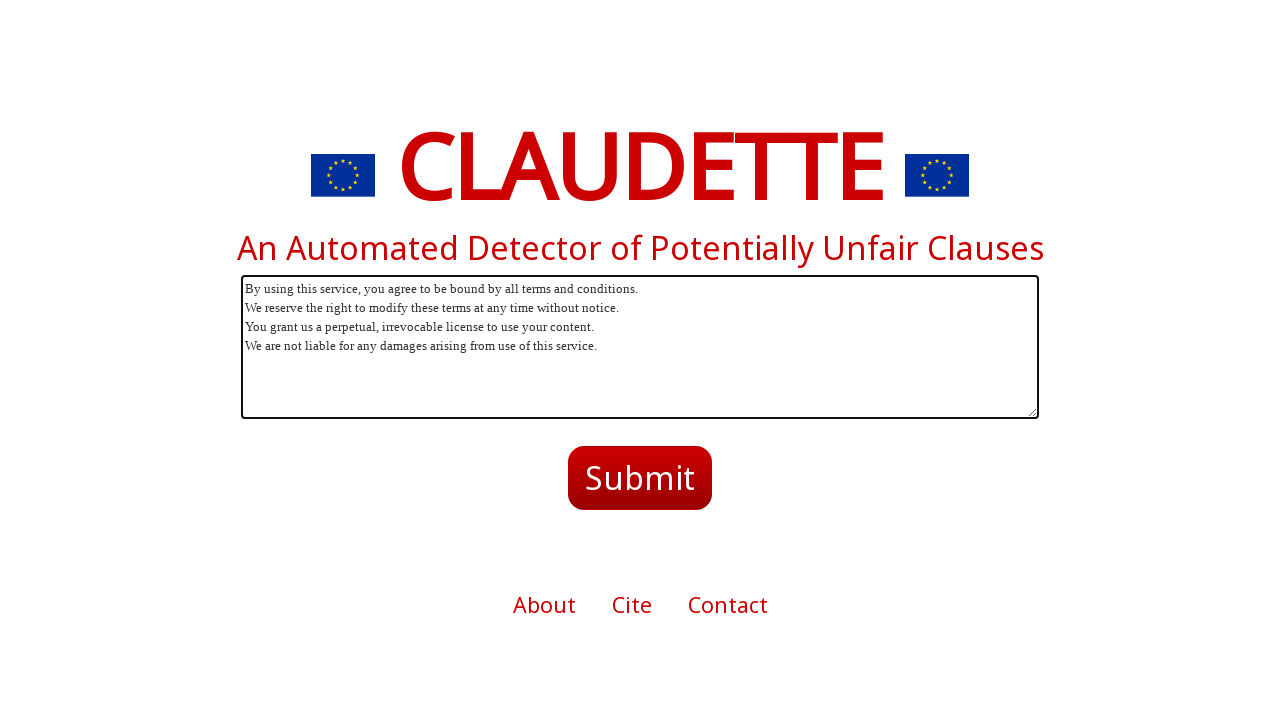

Clicked the blue submit button to analyze the document at (640, 478) on .bluebutton
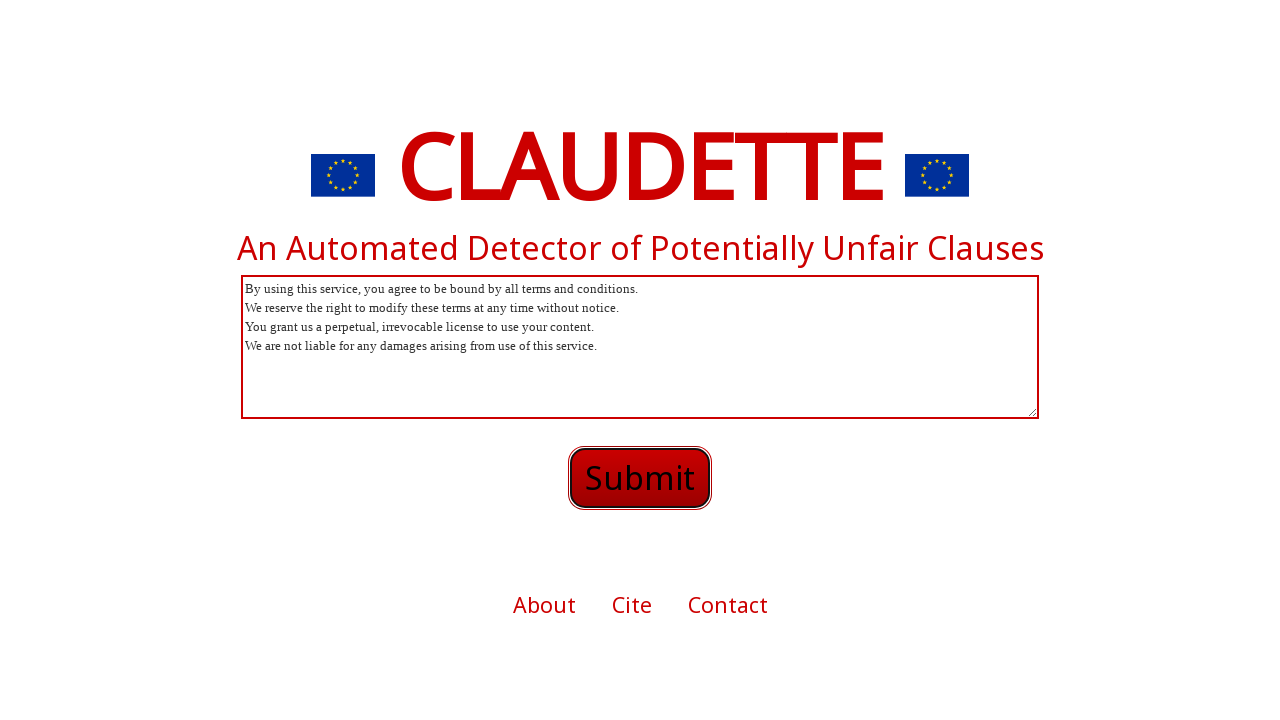

Footer appeared indicating analysis processing is complete
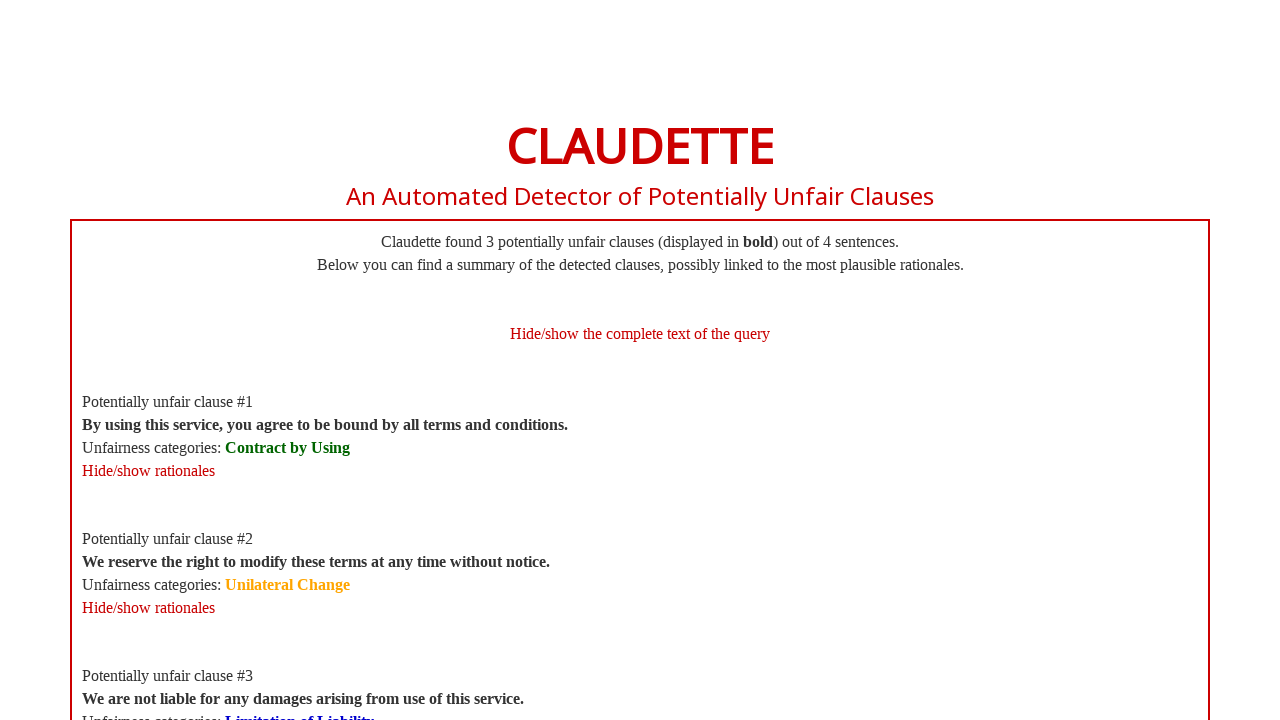

Results appeared after document analysis
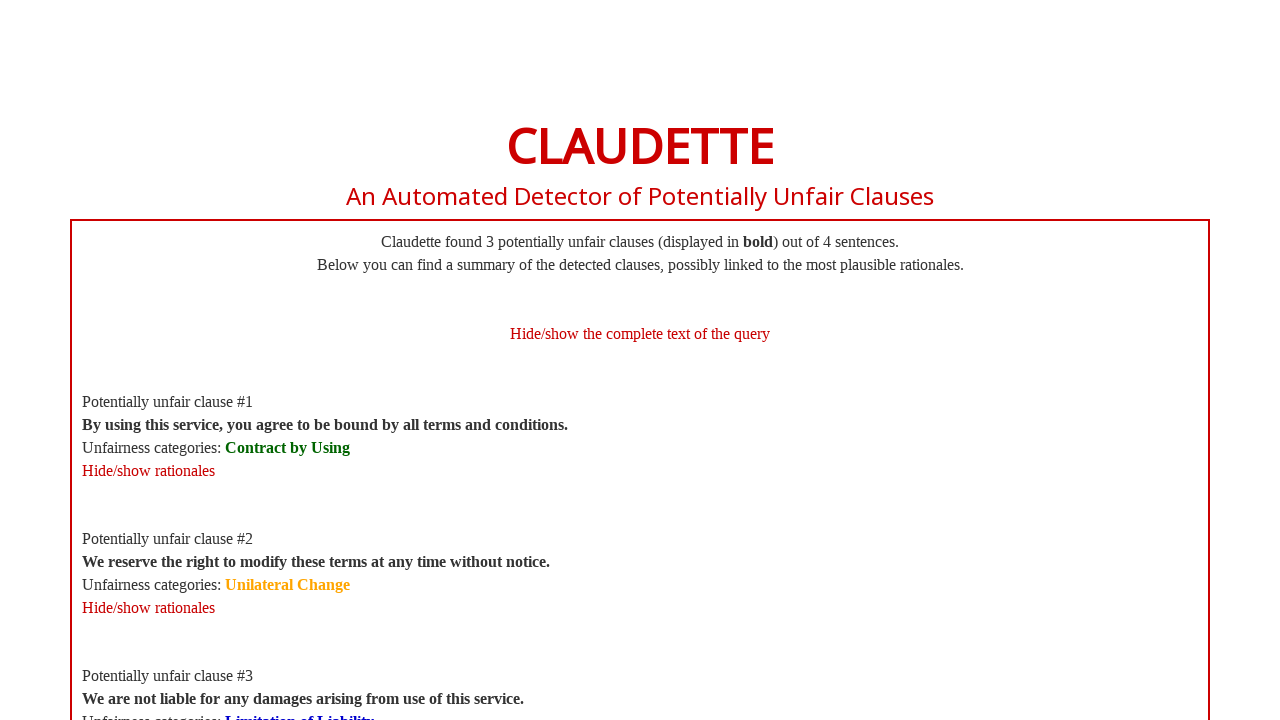

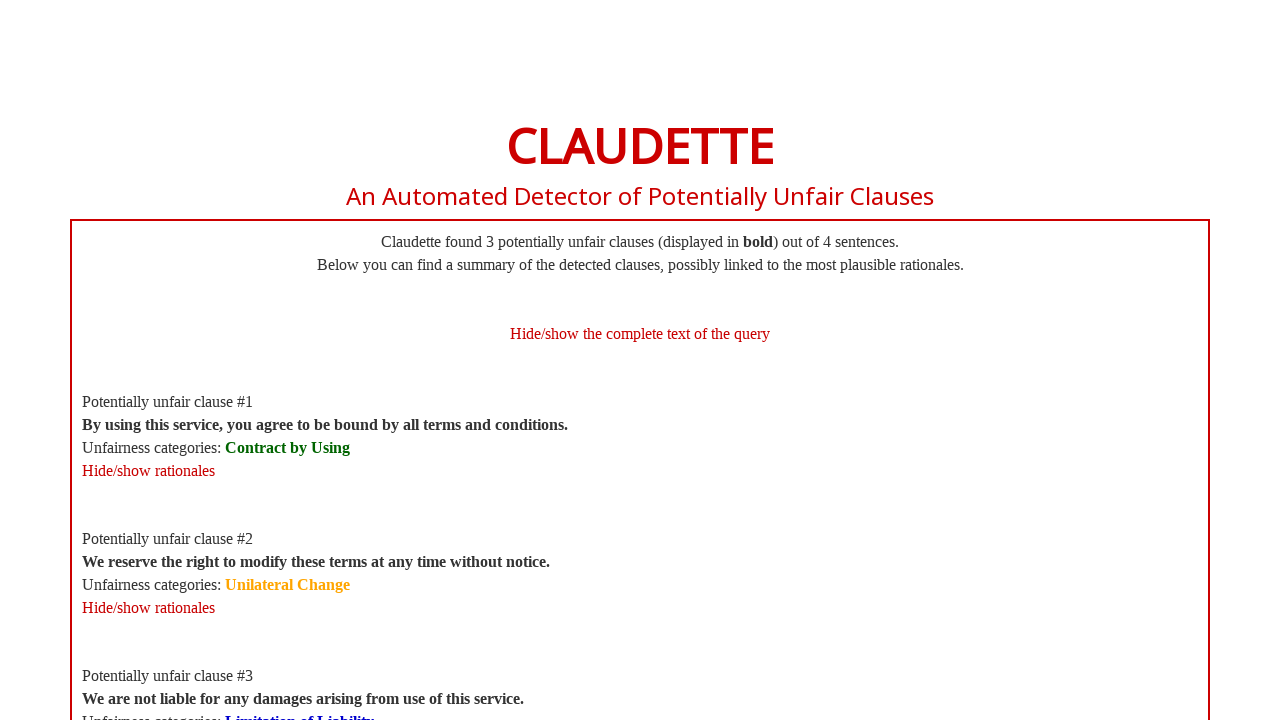